Navigates to a Brazilian securities commission form and selects an option from a dropdown menu for participant type

Starting URL: https://www.rad.cvm.gov.br/ENET/frmConsultaExternaCVM.aspx

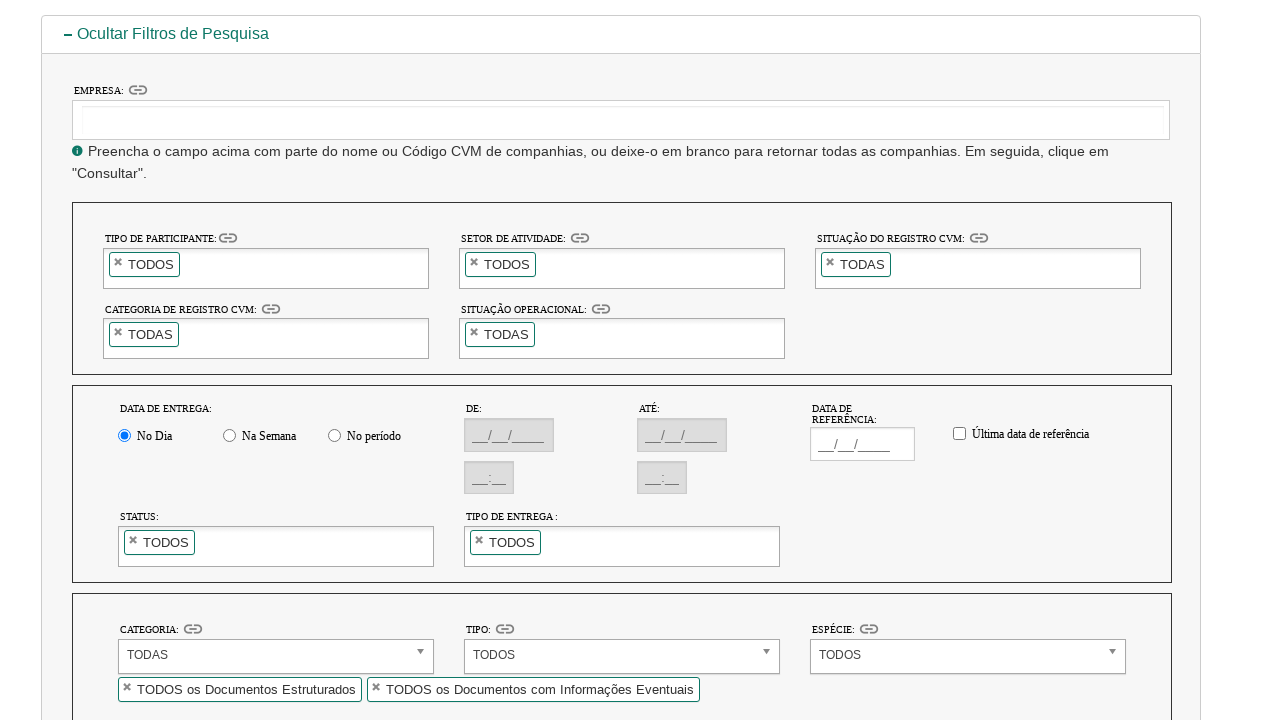

Splash screen disappeared
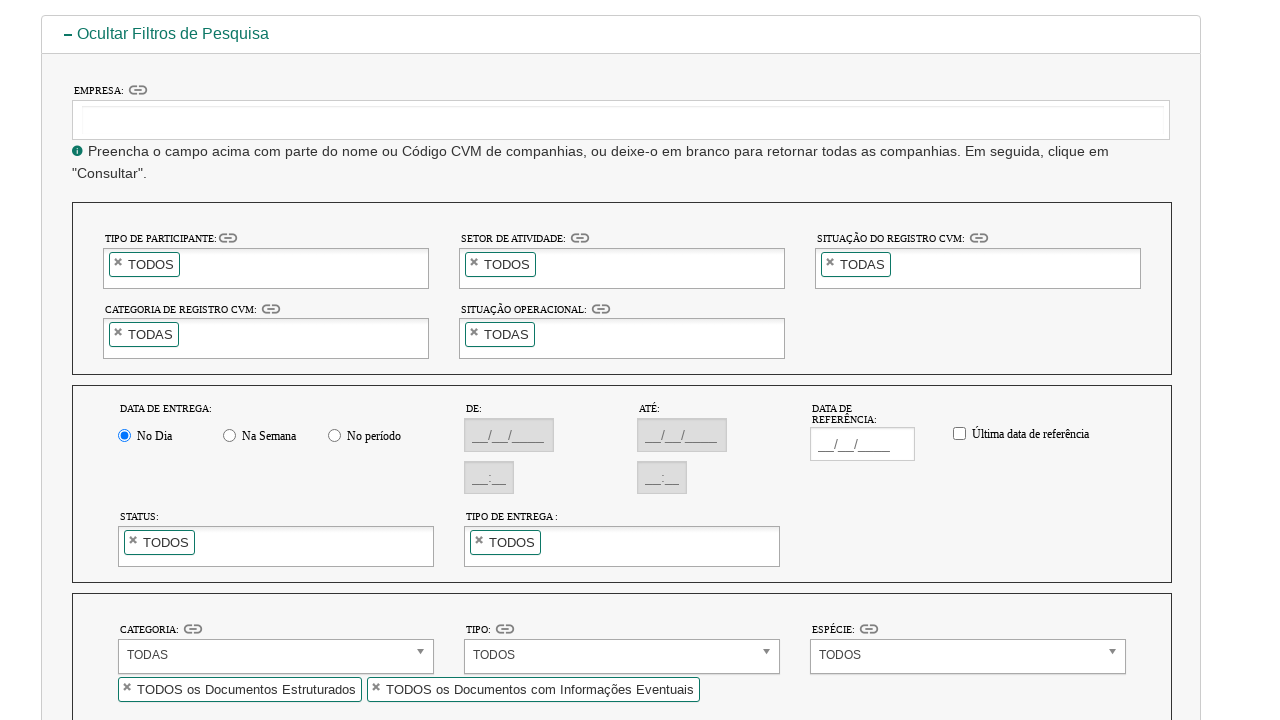

Participant type dropdown became visible
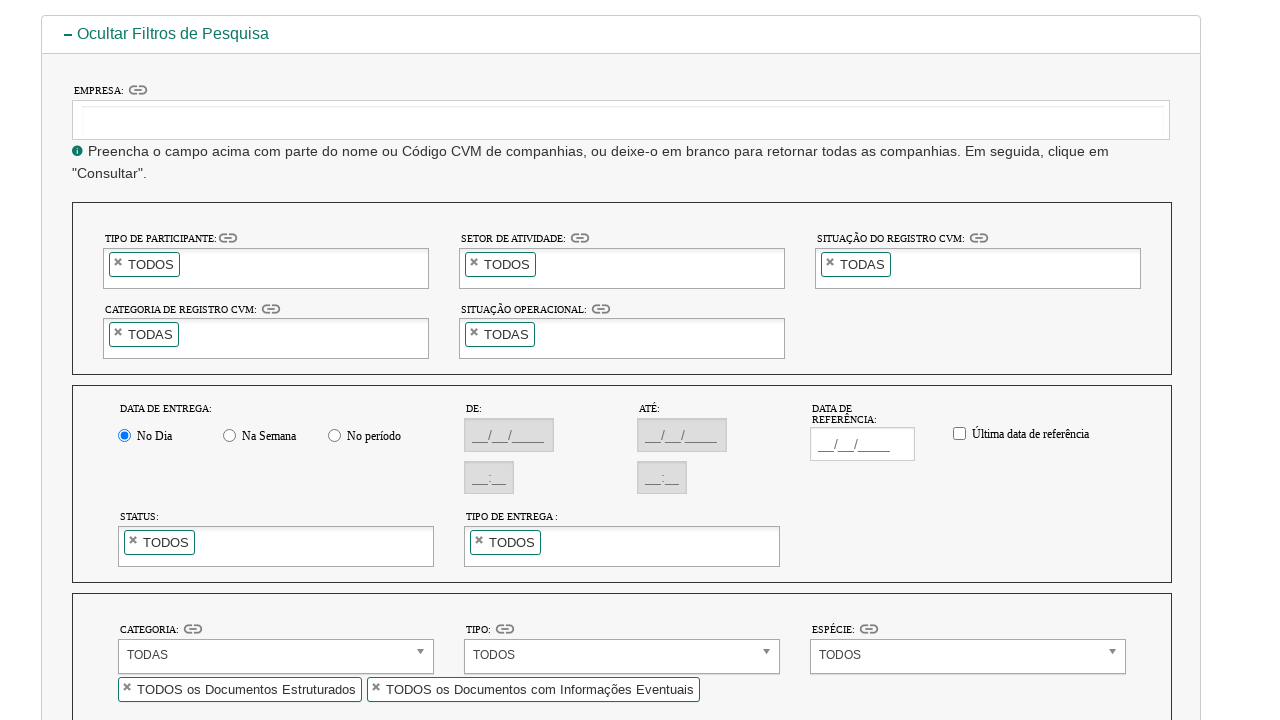

Clicked on participant type dropdown at (266, 268) on #s2id_cboTipoParticipante
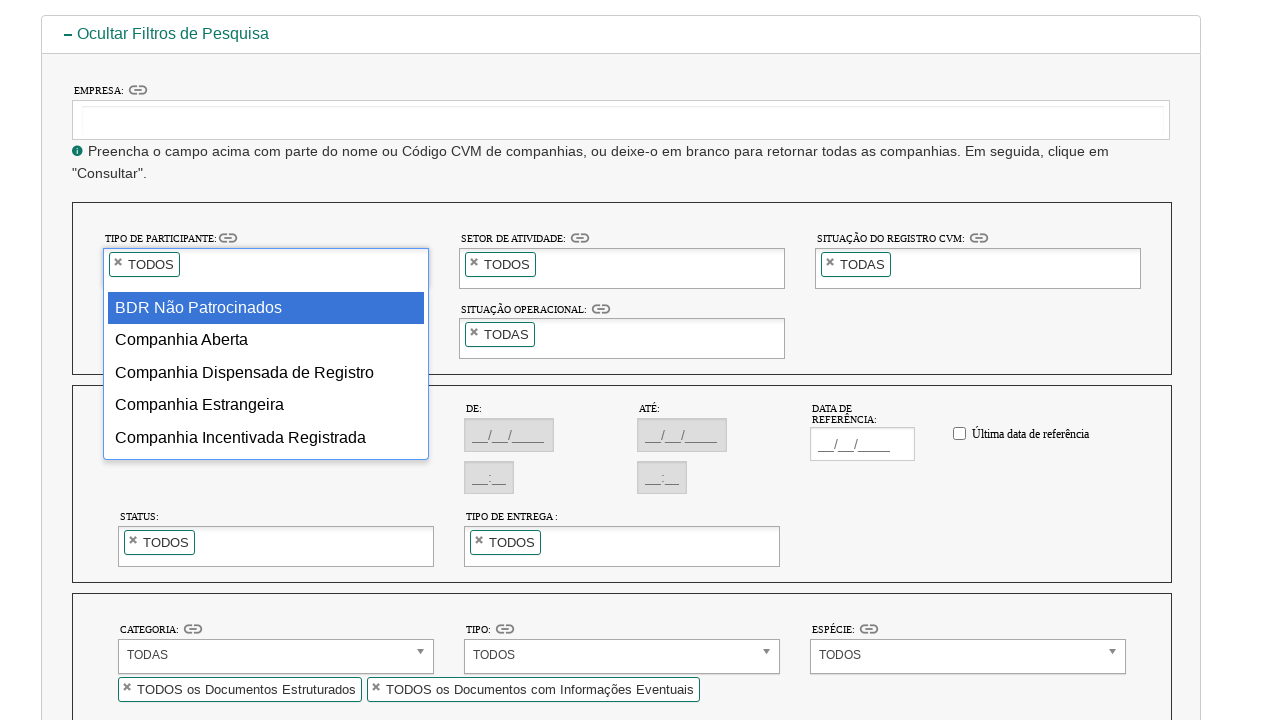

Dropdown options appeared
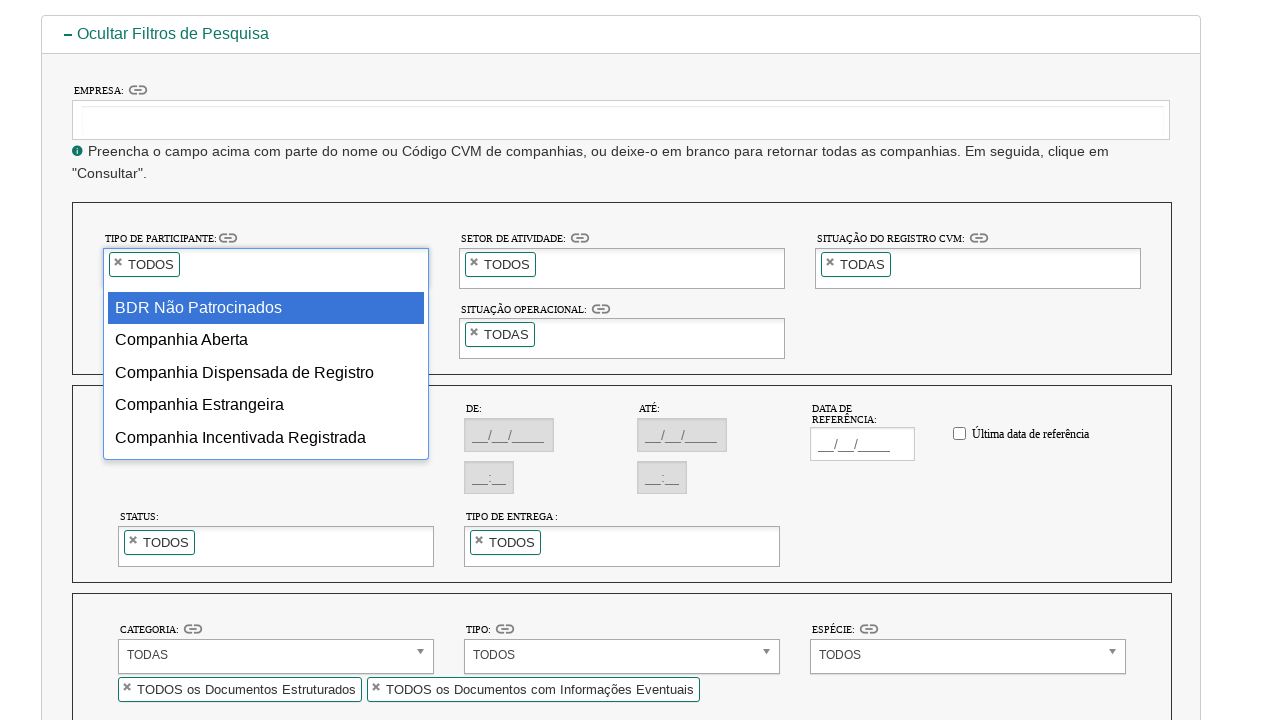

Selected third option from participant type dropdown at (266, 340) on #select2-drop li:nth-child(3) div
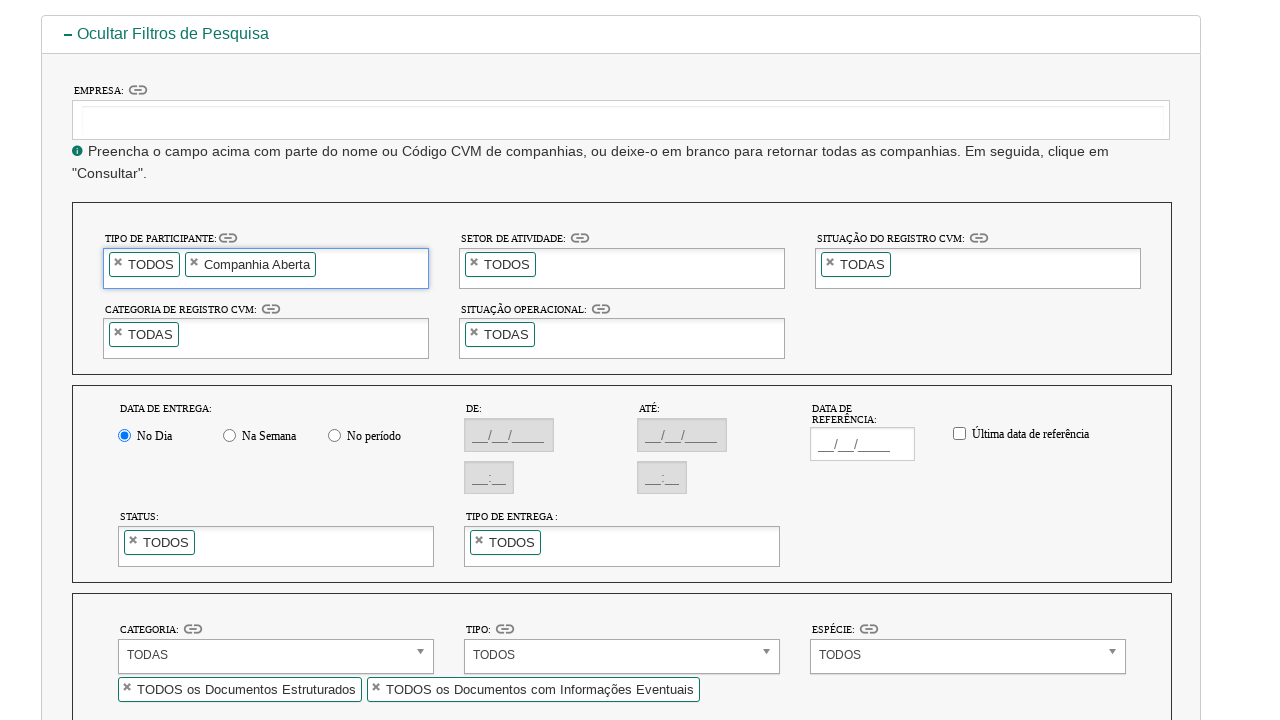

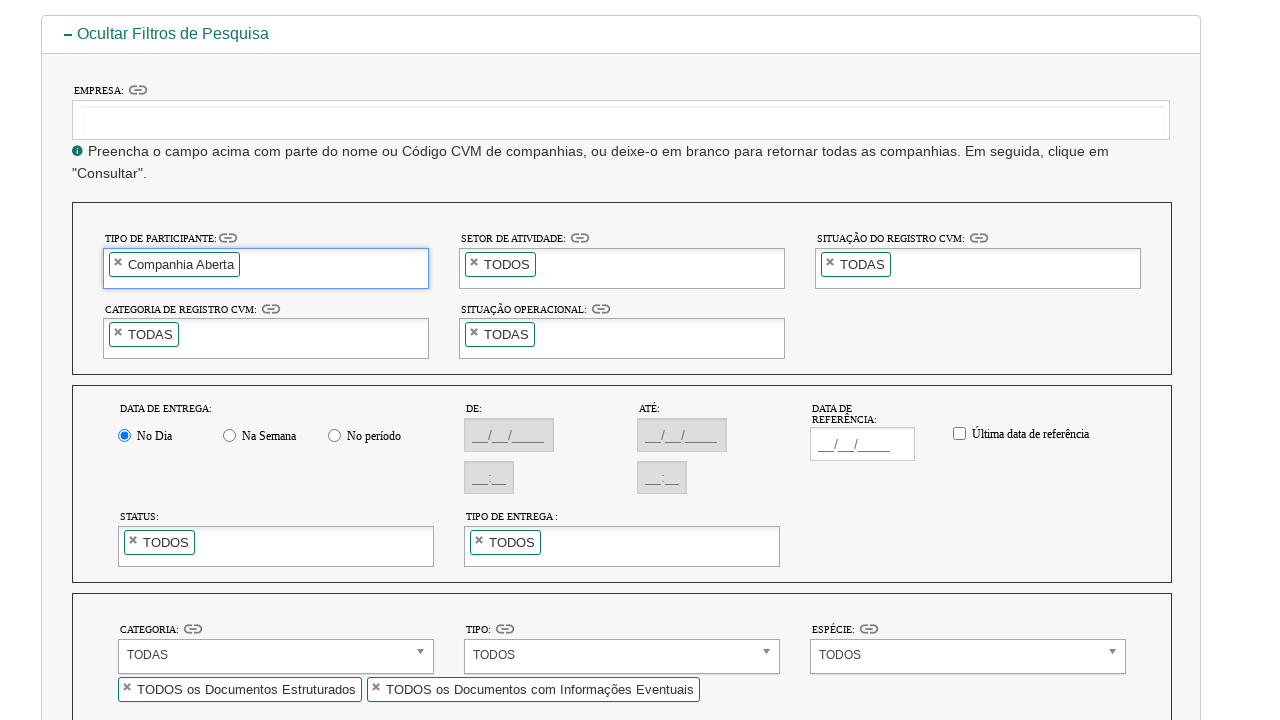